Tests dynamic controls functionality by clicking the enable/disable button, waiting for the message to appear, typing text into the input field, and clicking the button again to toggle the state.

Starting URL: https://the-internet.herokuapp.com/dynamic_controls

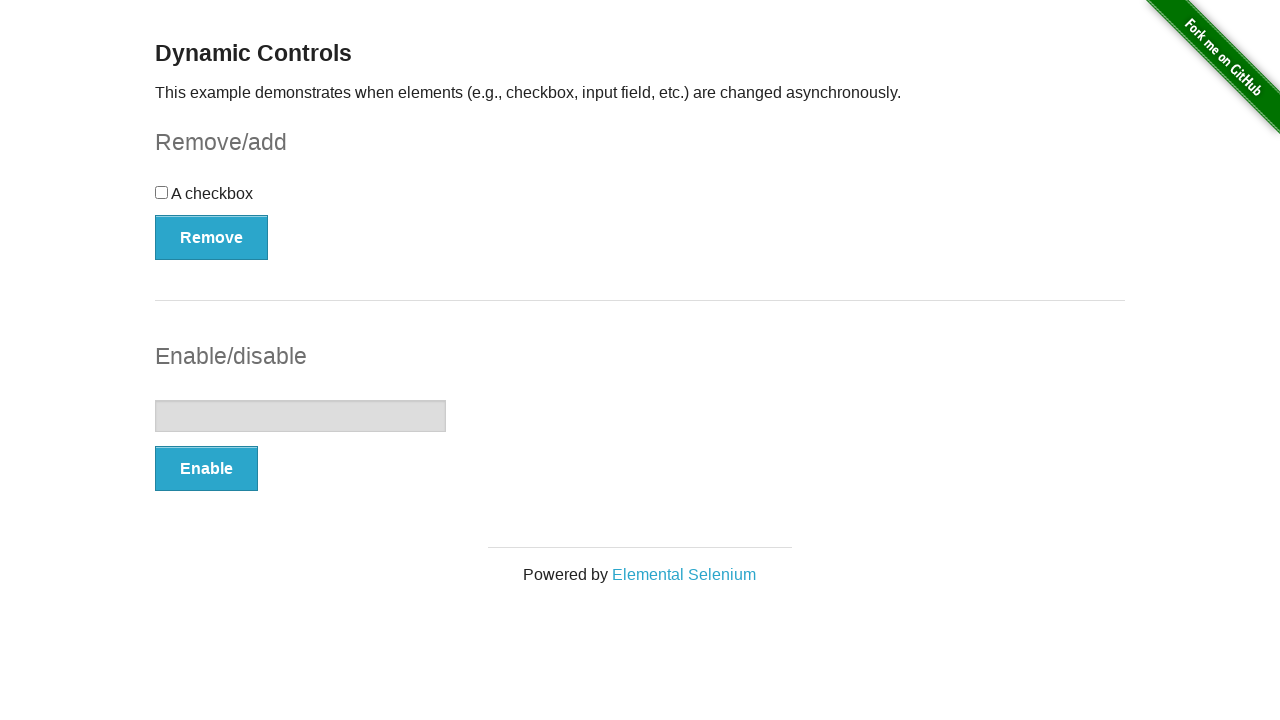

Clicked enable/disable button to enable the input field at (206, 469) on button[onclick='swapInput()']
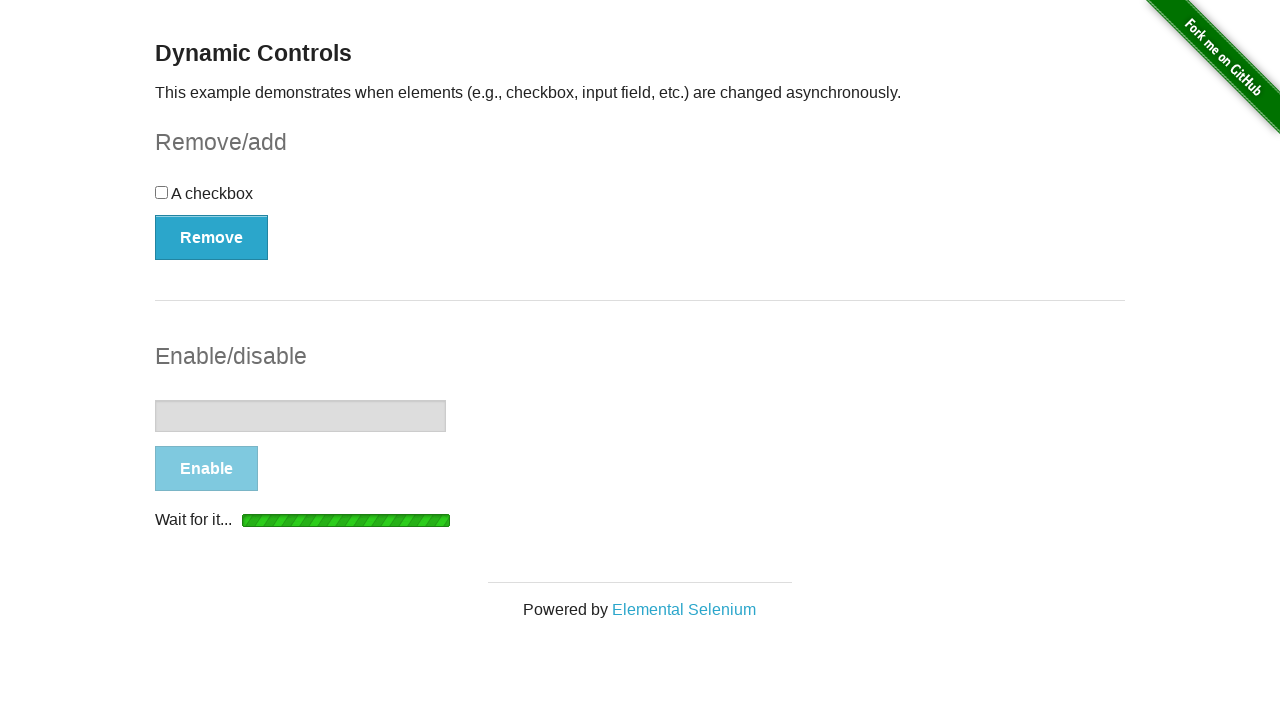

Waited for message to appear after enabling input
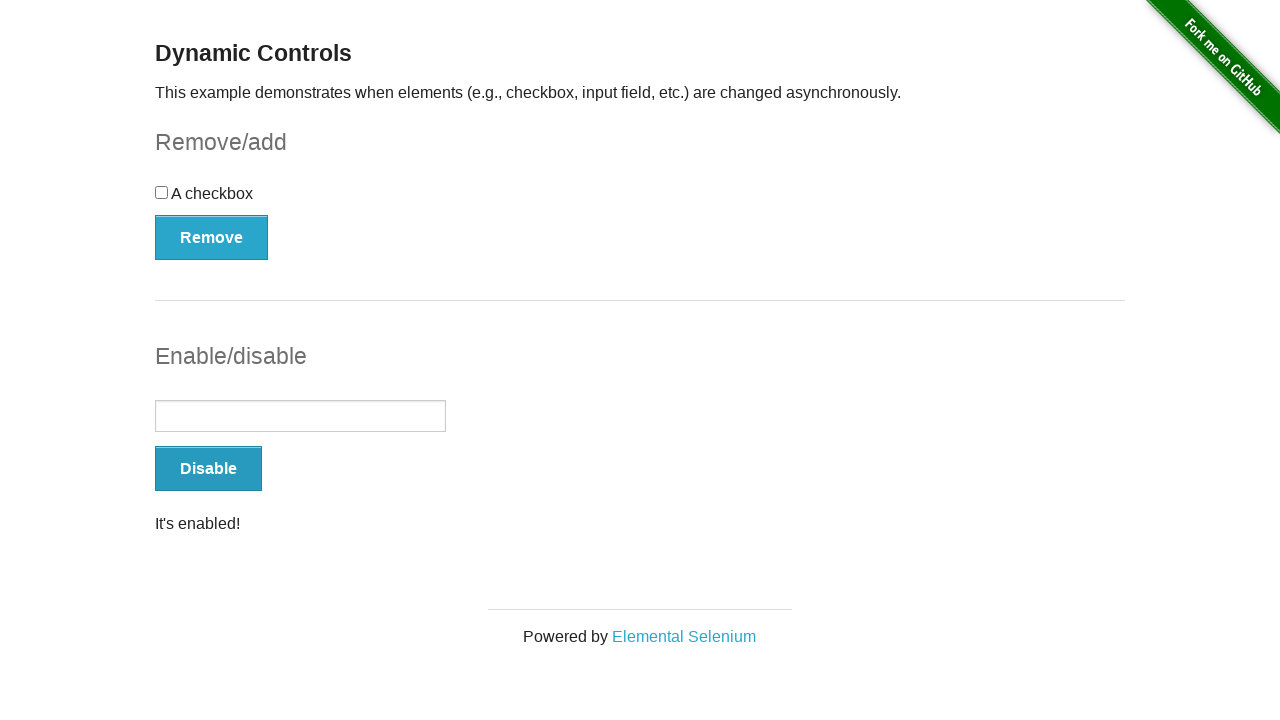

Typed 'Hello world' into the text input field on input[type='text']
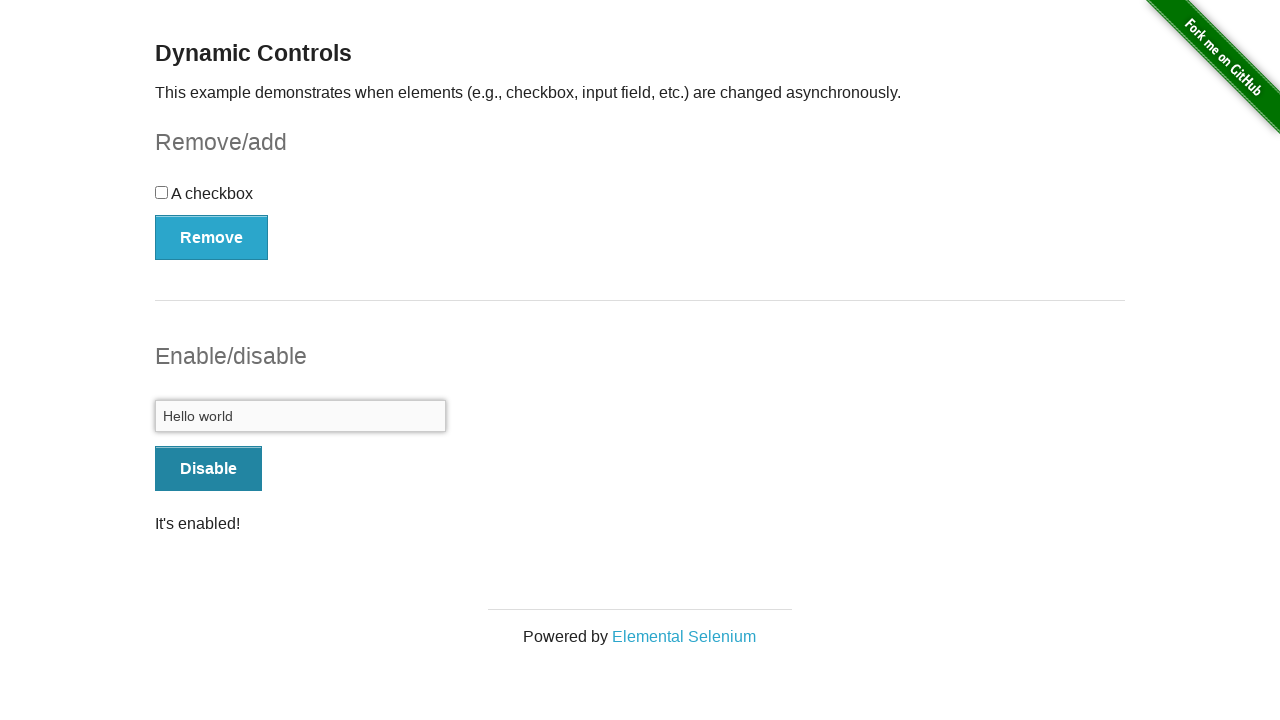

Clicked enable/disable button again to disable the input field at (208, 469) on button[onclick='swapInput()']
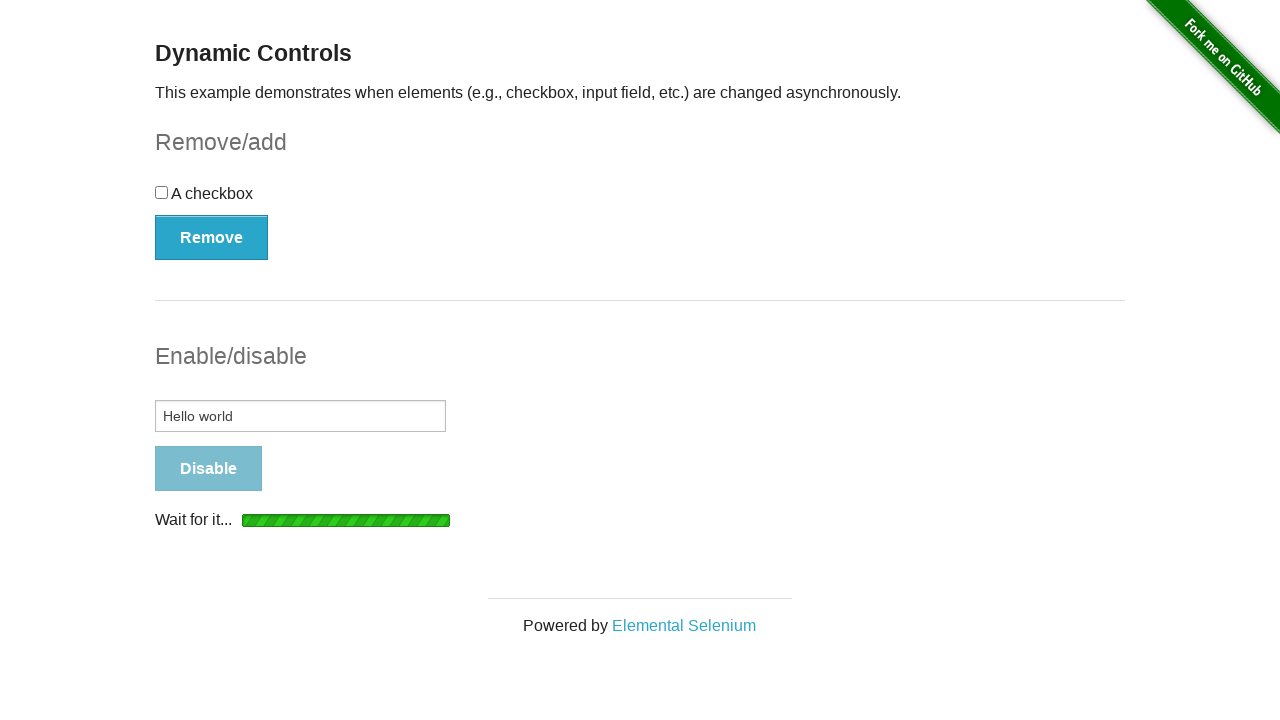

Waited for message to appear after disabling input
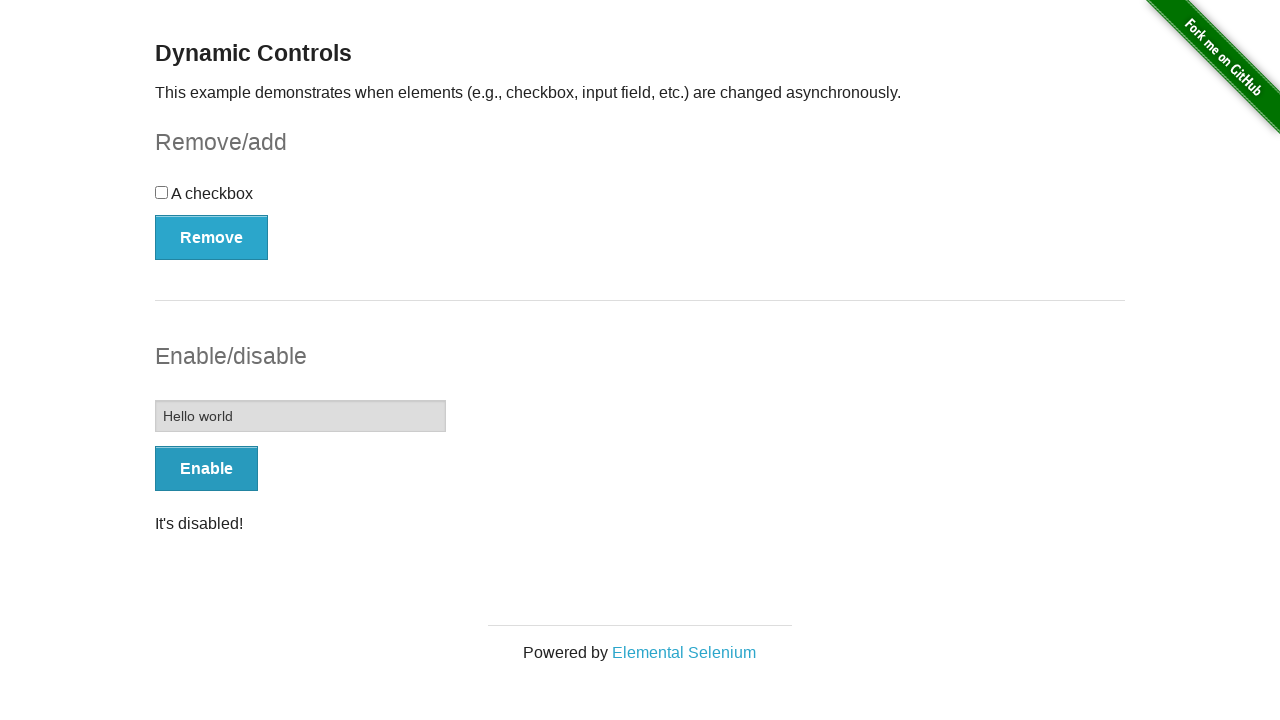

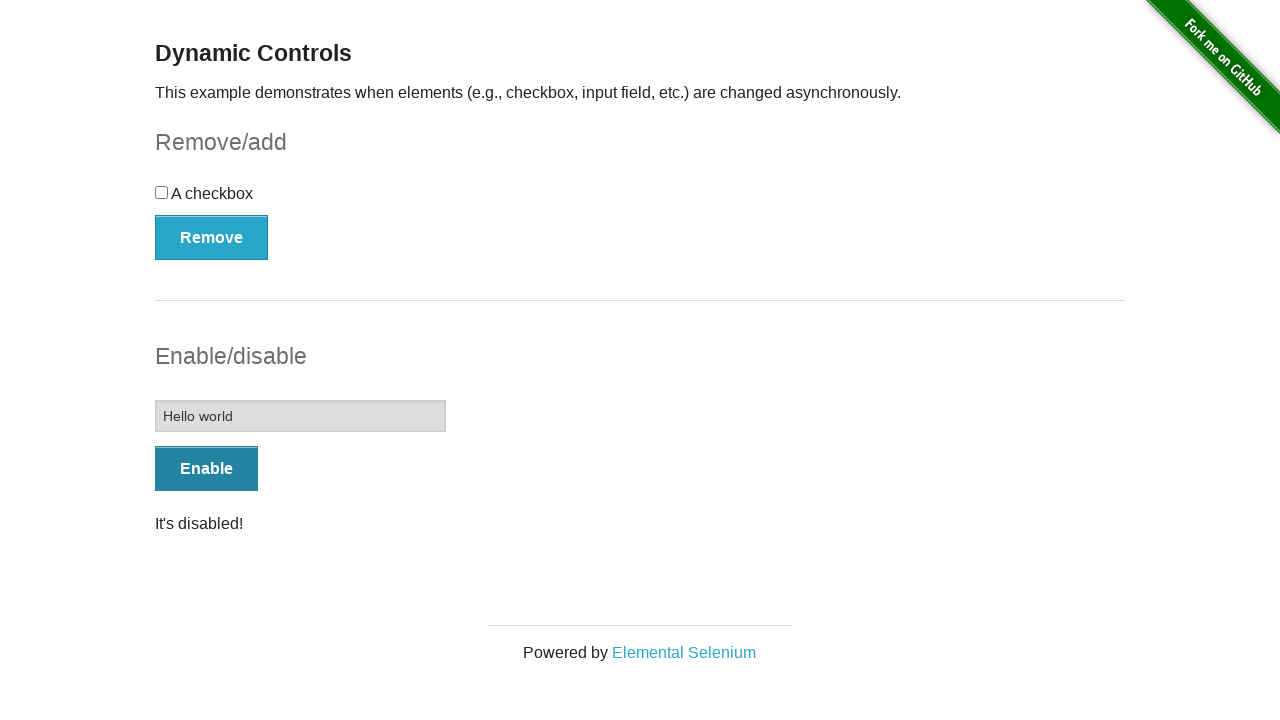